Navigates to the DemoQA home page and clicks on the Elements section button to access the Elements testing area

Starting URL: https://demoqa.com

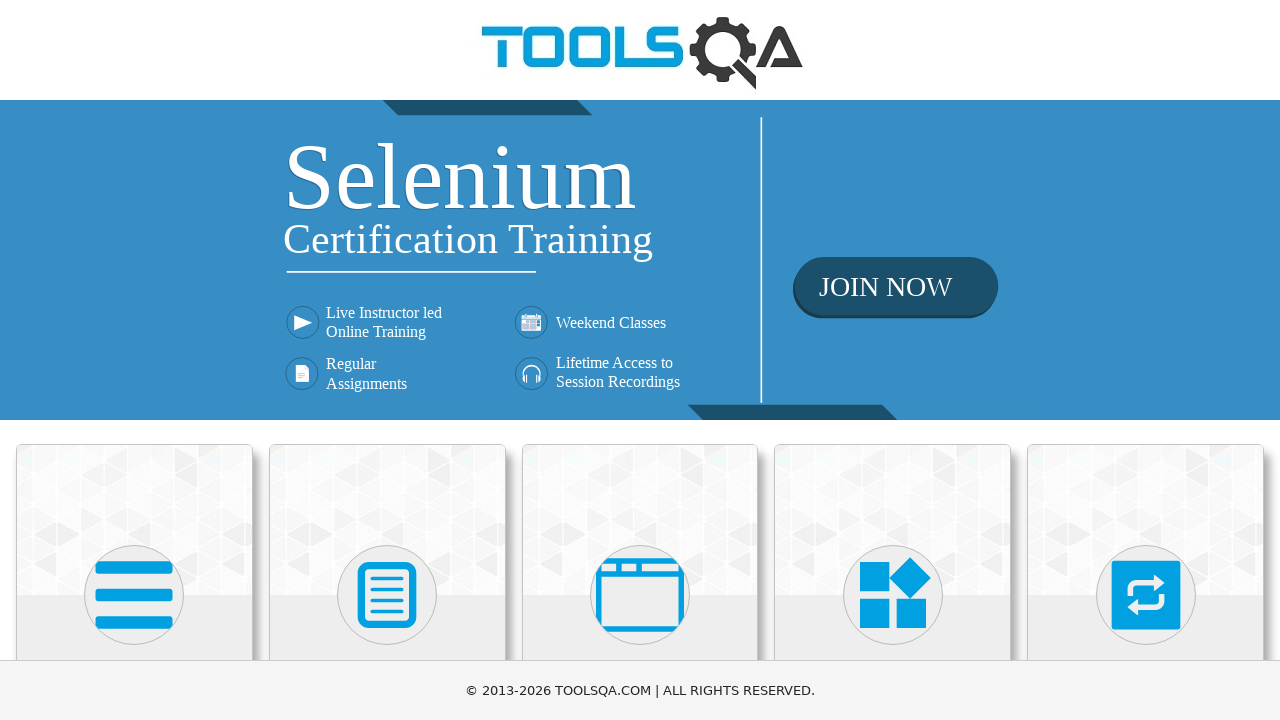

Navigated to DemoQA home page
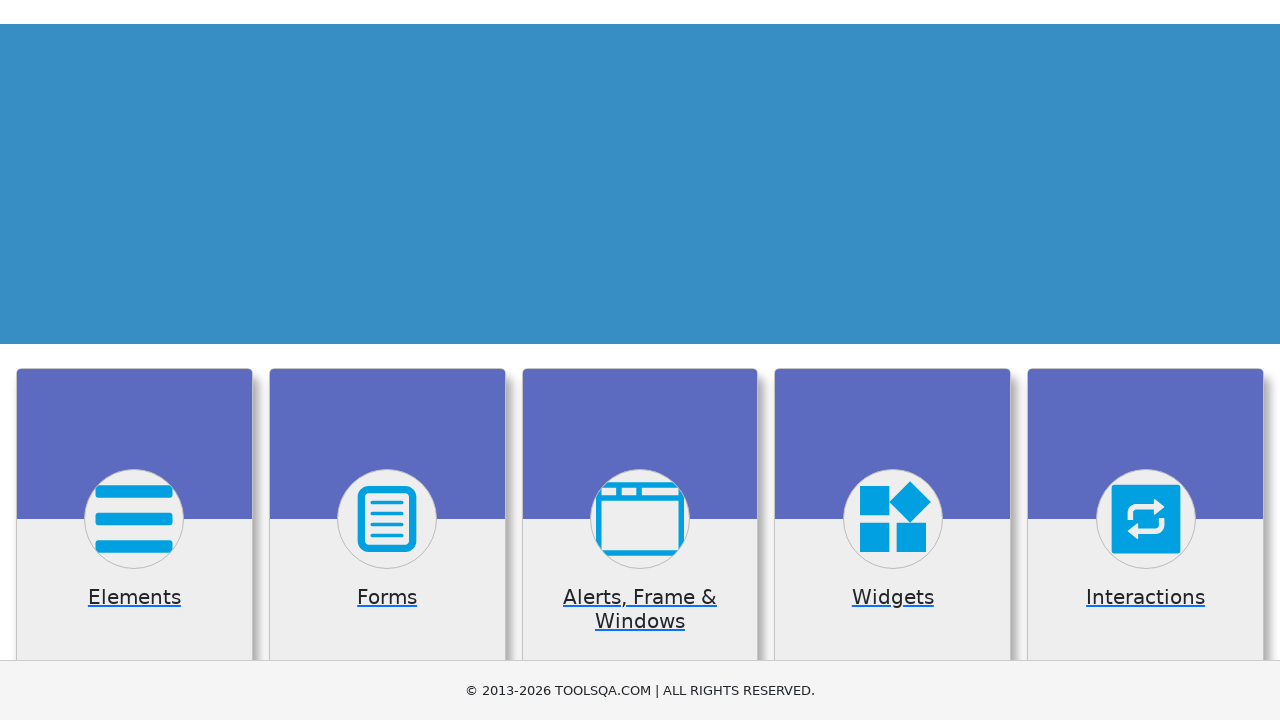

Clicked on the Elements section button at (134, 360) on xpath=//div[@class='card-body']/*[contains(text(),'Elements')]
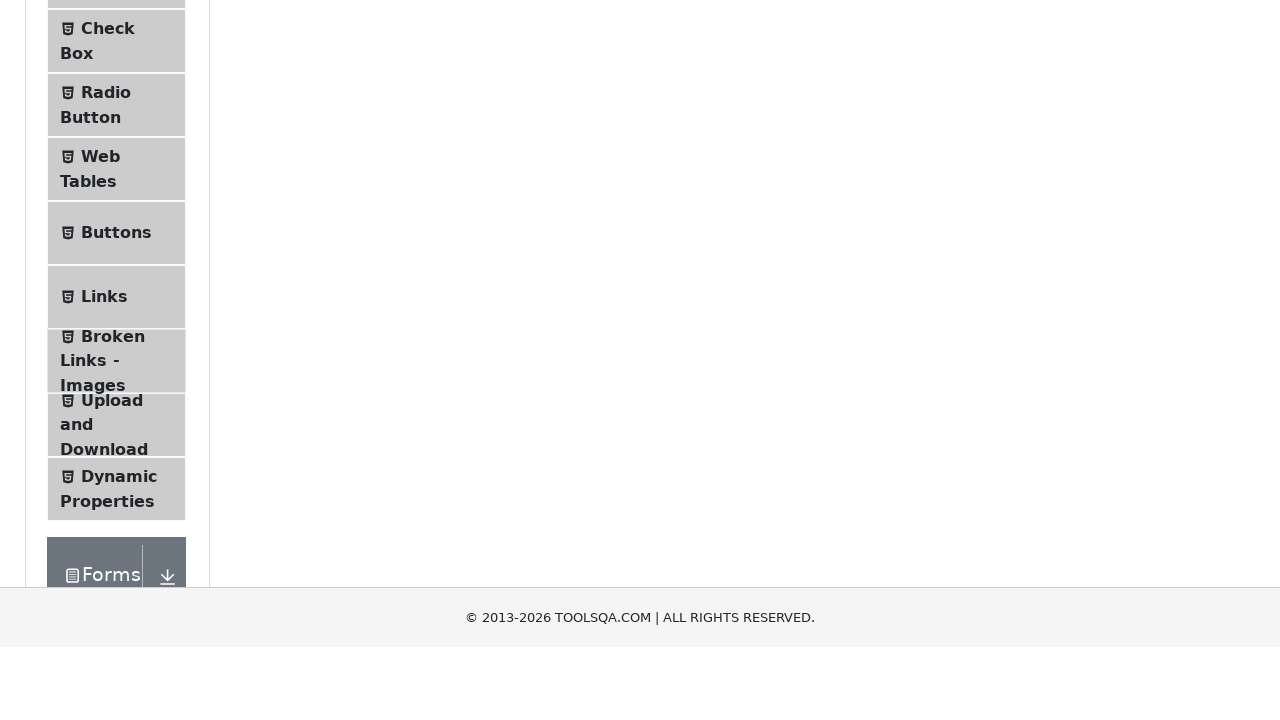

Elements page loaded and network idle
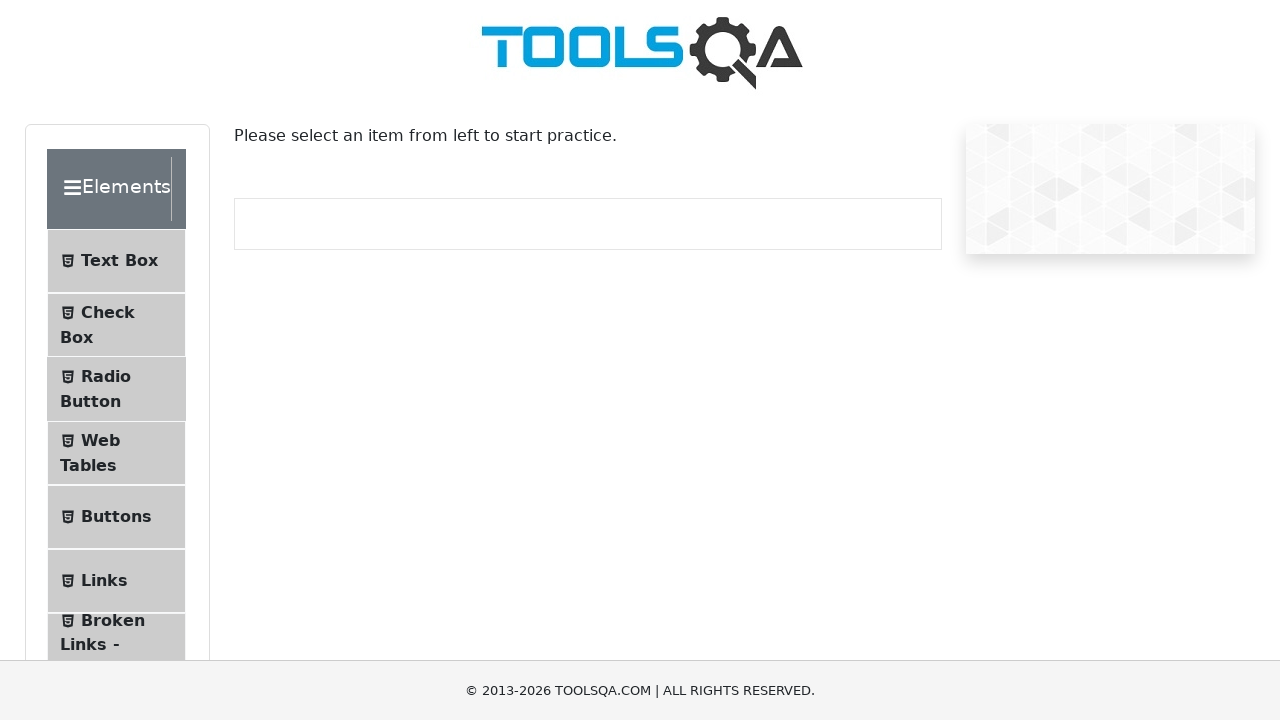

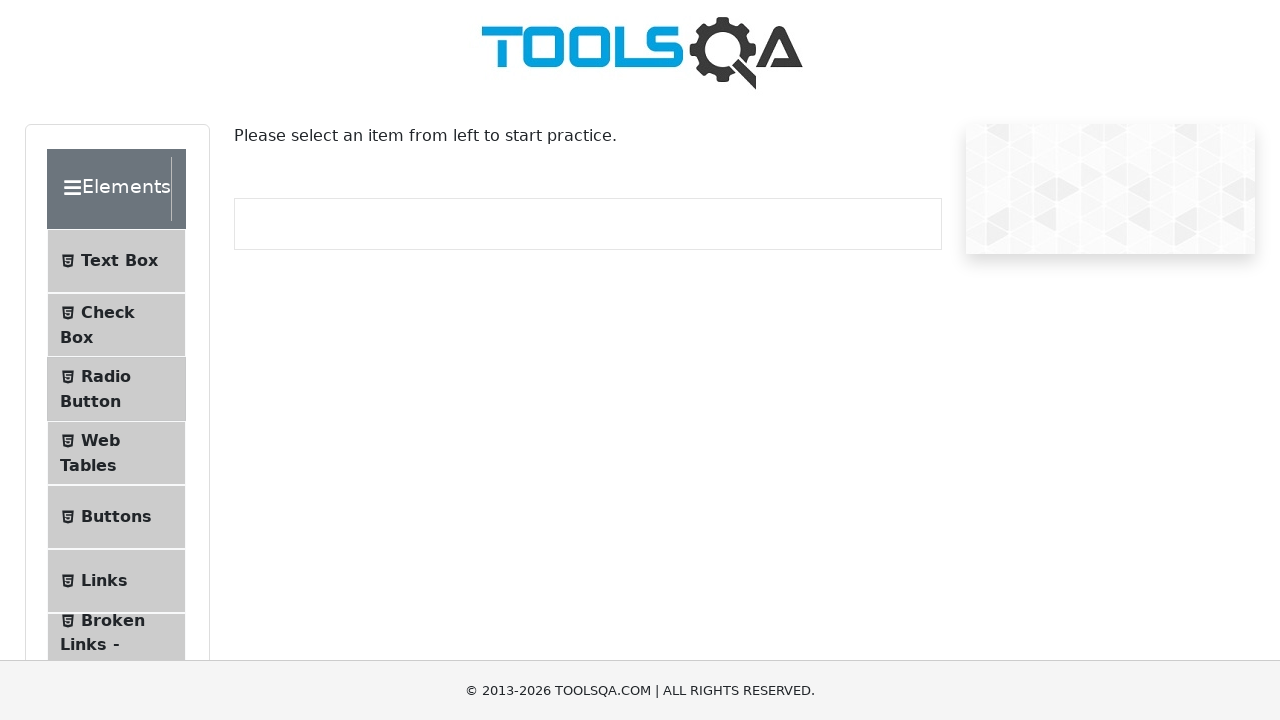